Navigates to the checkbox component page on Material Angular

Starting URL: https://material.angular.io/components/categories

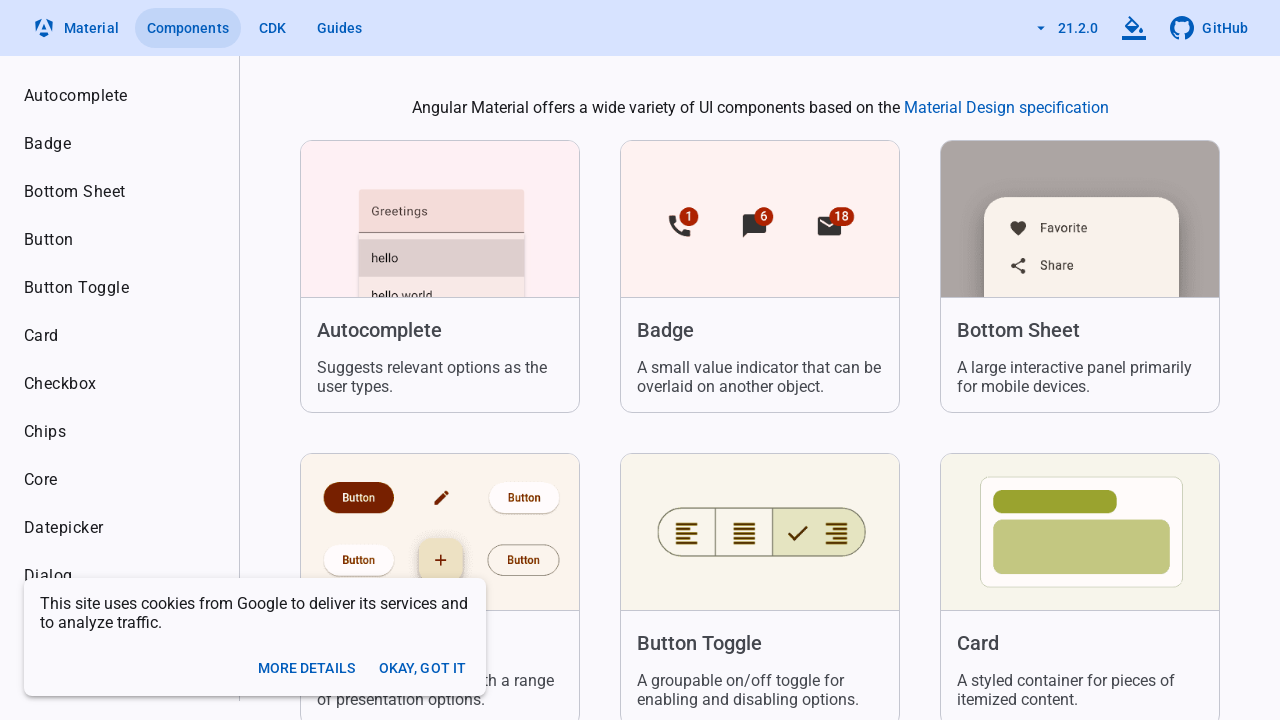

Clicked on Checkbox component card at (440, 388) on xpath=//div[text() = 'Checkbox']
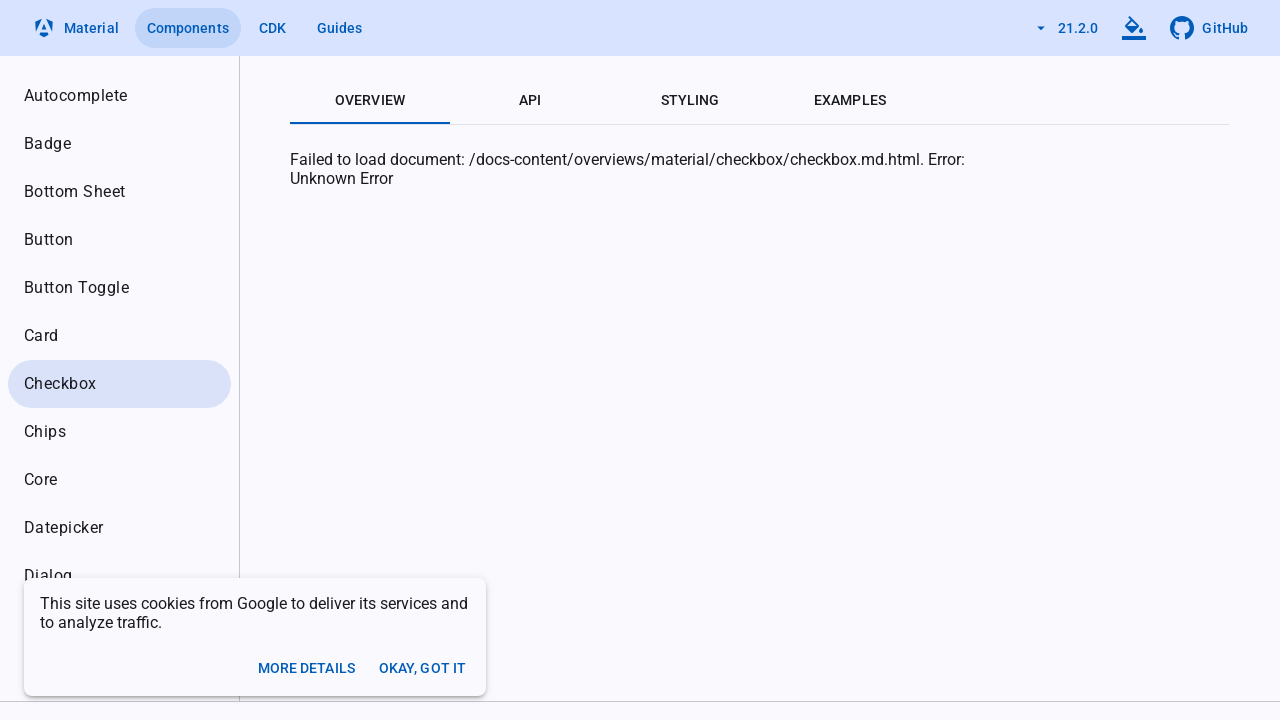

Waited for checkbox component page to load
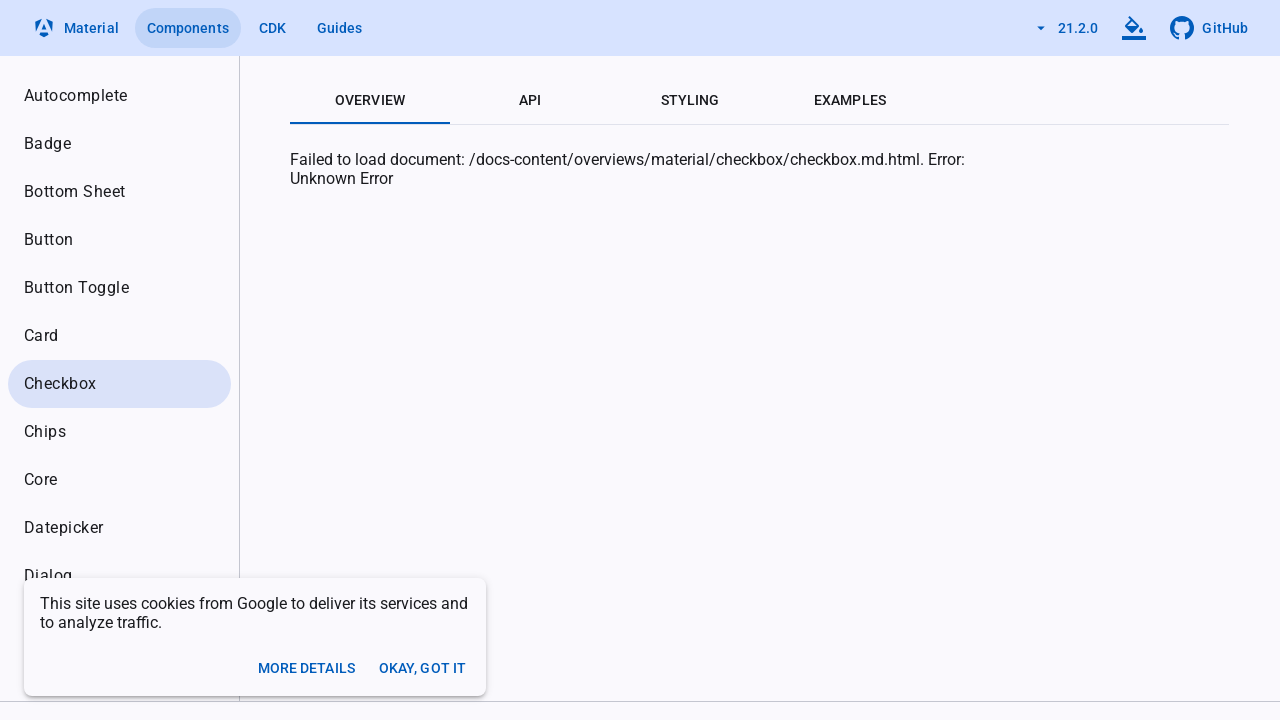

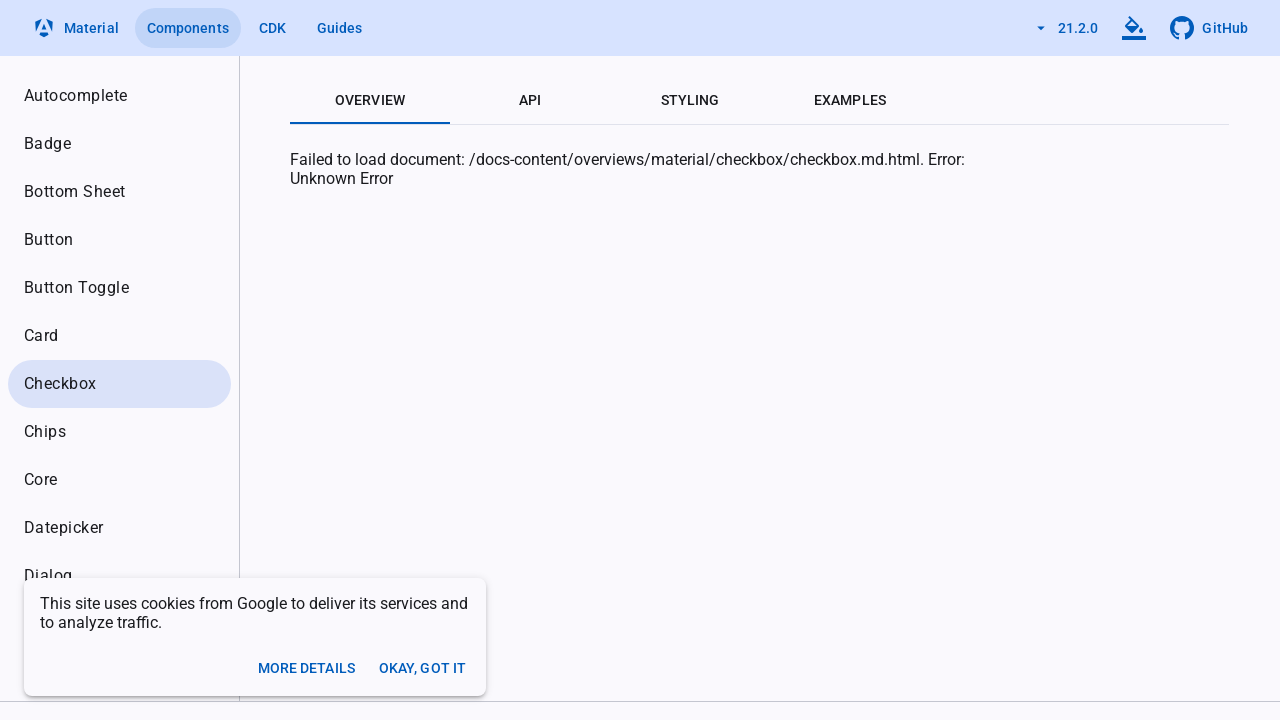